Tests a Vietnamese government website registration form by filling out all personal information fields (name, ID, date of birth, gender, phone, address with province/district/ward dropdowns), email, password fields, accepting the policy checkbox, and submitting the form to verify error handling.

Starting URL: https://egov.danang.gov.vn/reg

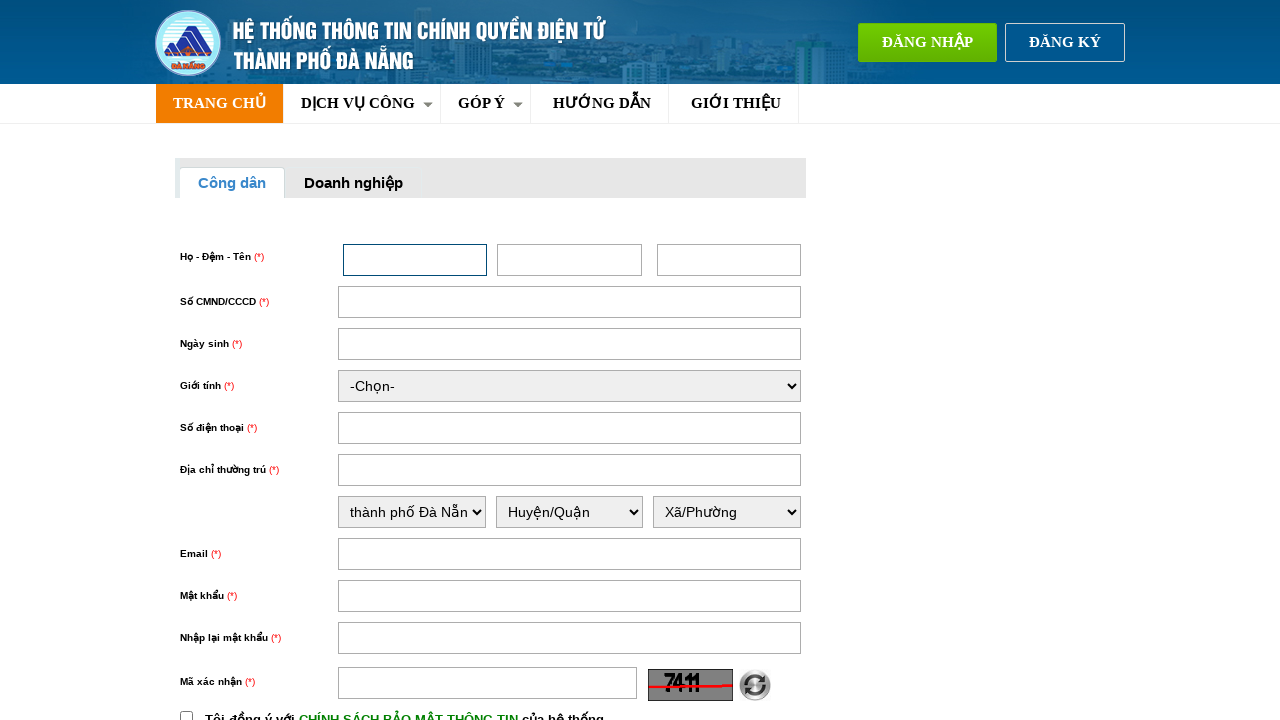

Filled last name field with 'Nguyen' on #ho
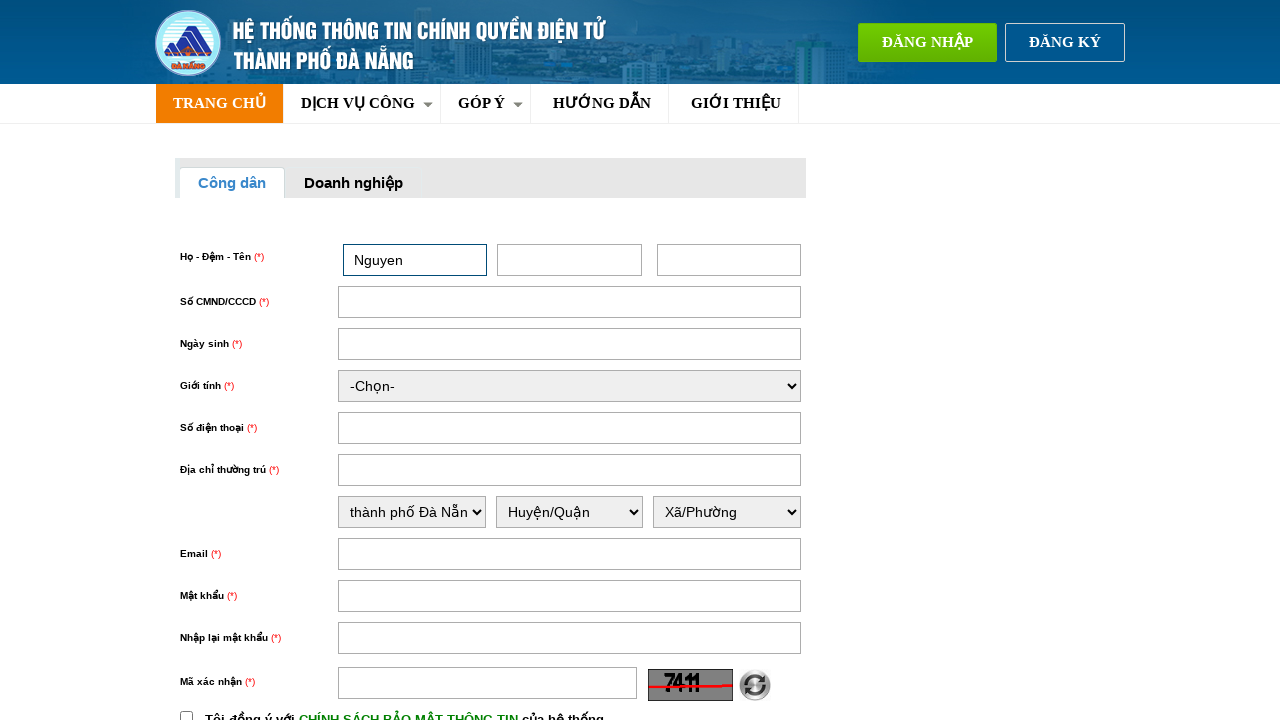

Filled middle name field with 'Thi' on #dem
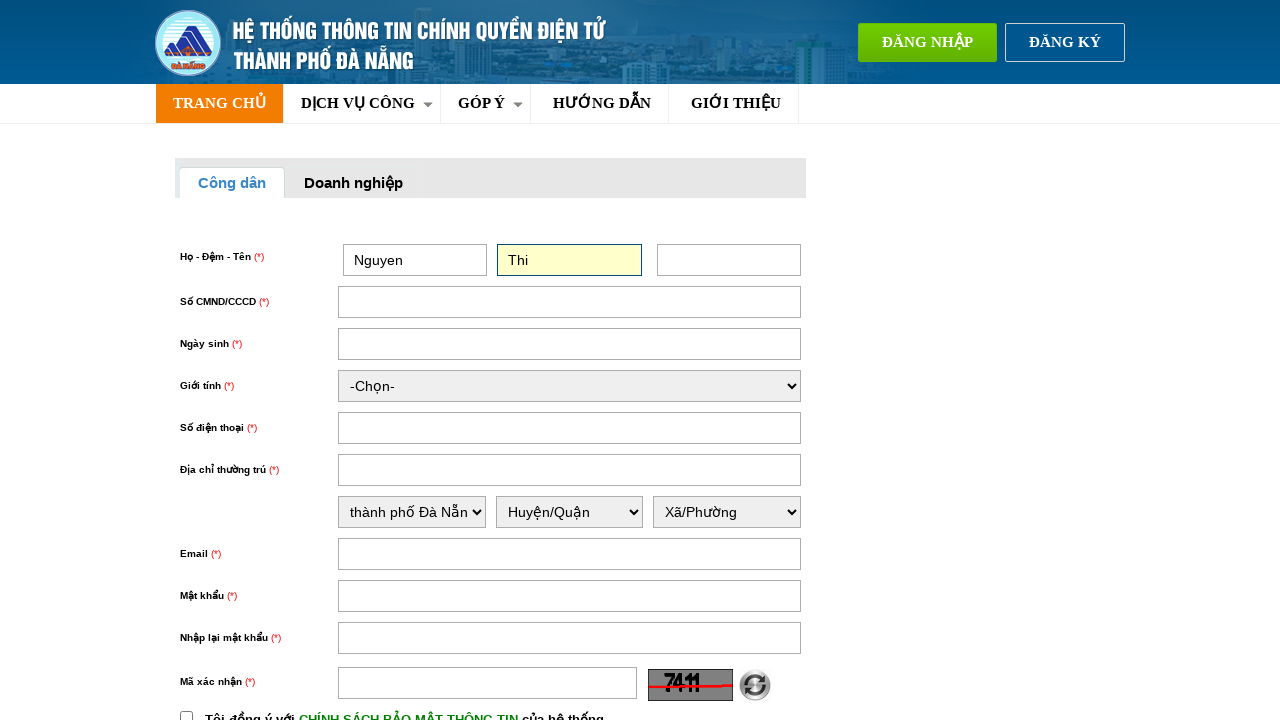

Filled first name field with 'Ut' on #ten
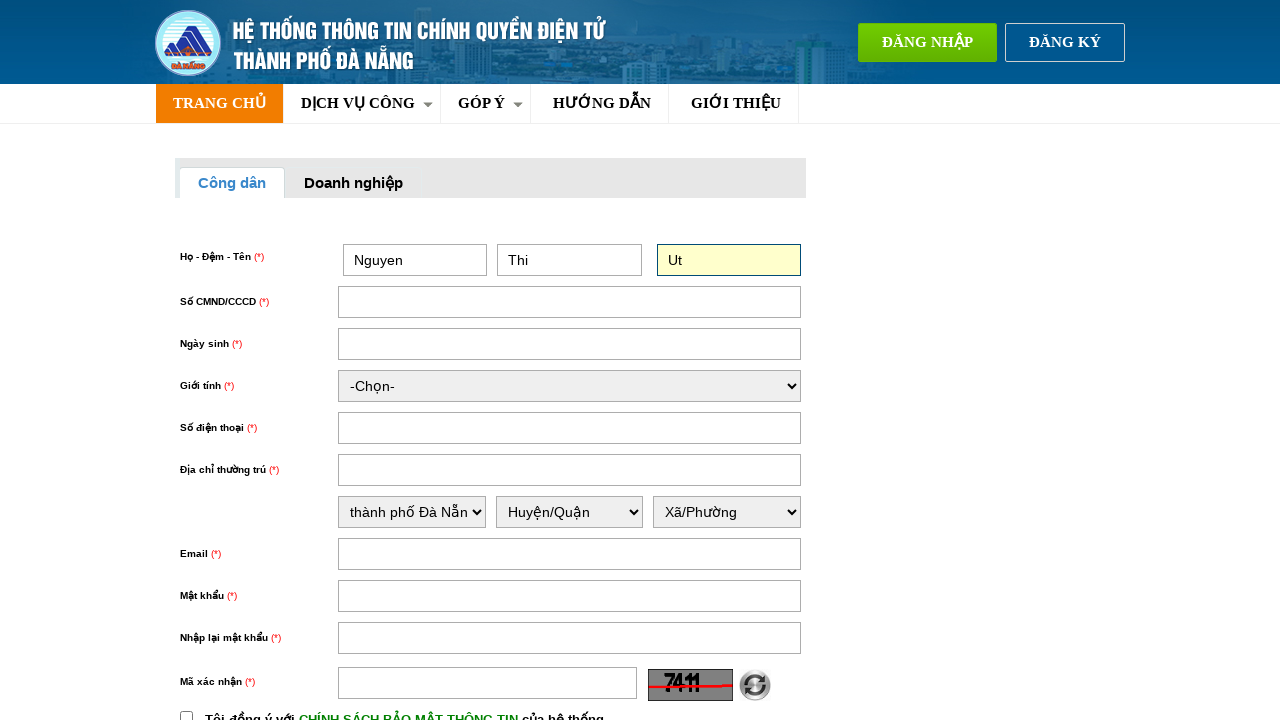

Filled ID number field with '151850678' on #soCmnd
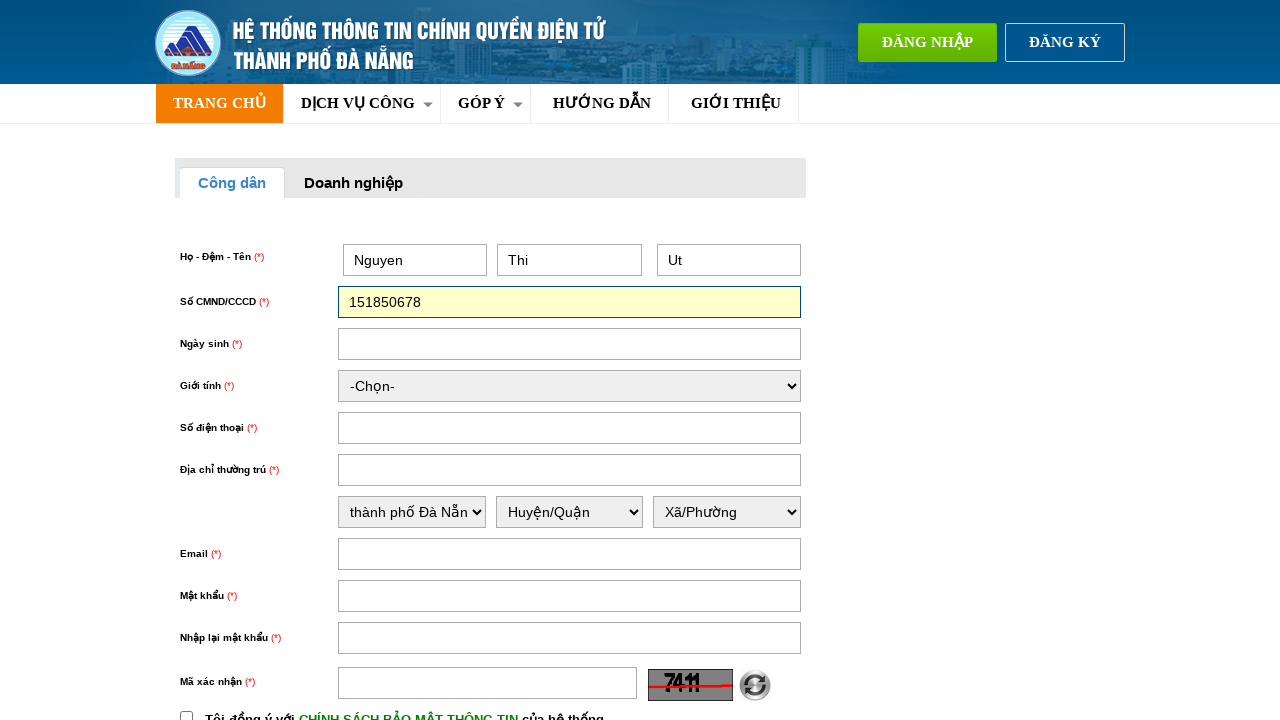

Filled date of birth field with '26/03/1991' on #ngaySinh
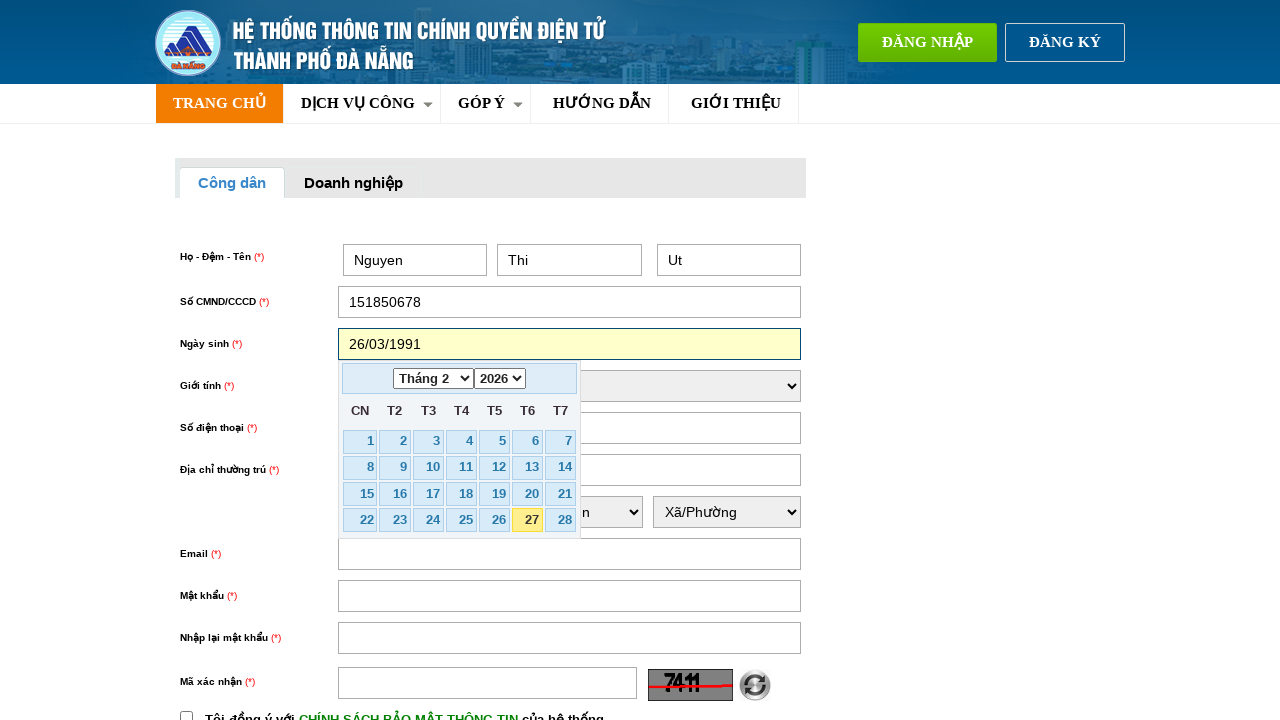

Selected gender 'Nữ' (Female) on #gioiTinh
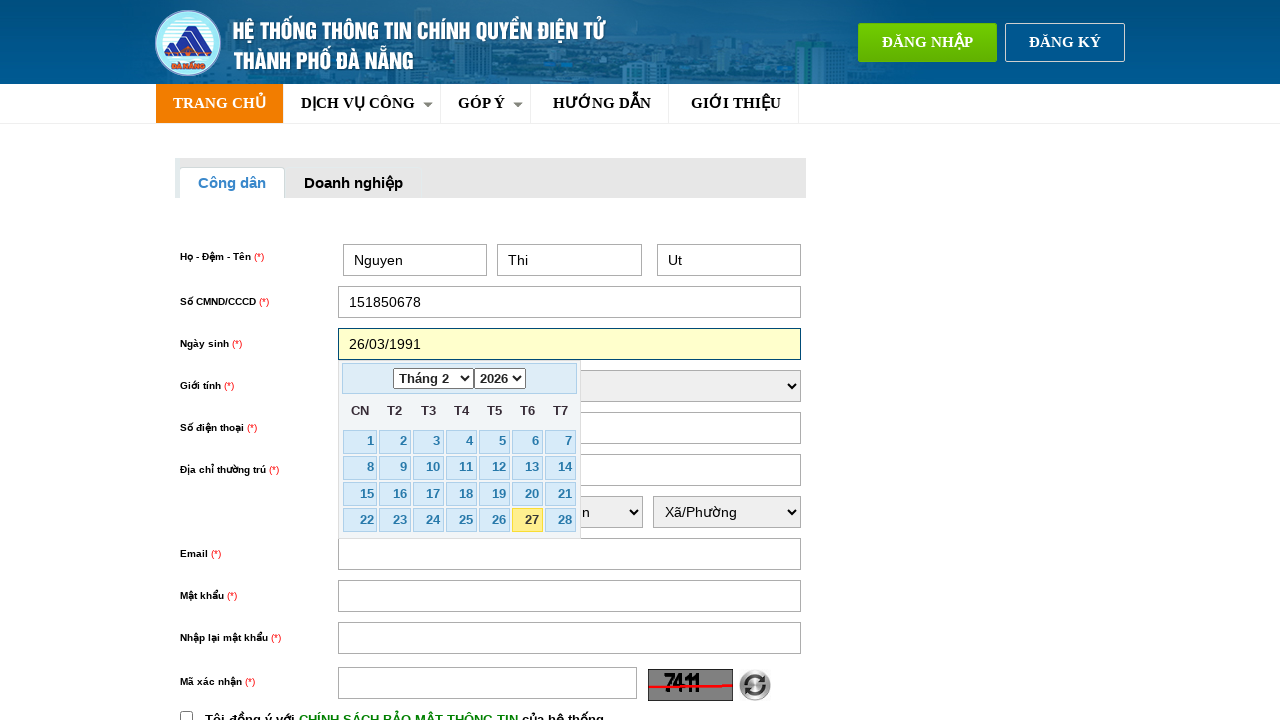

Filled phone number field with '0377839862' on #soDienThoai
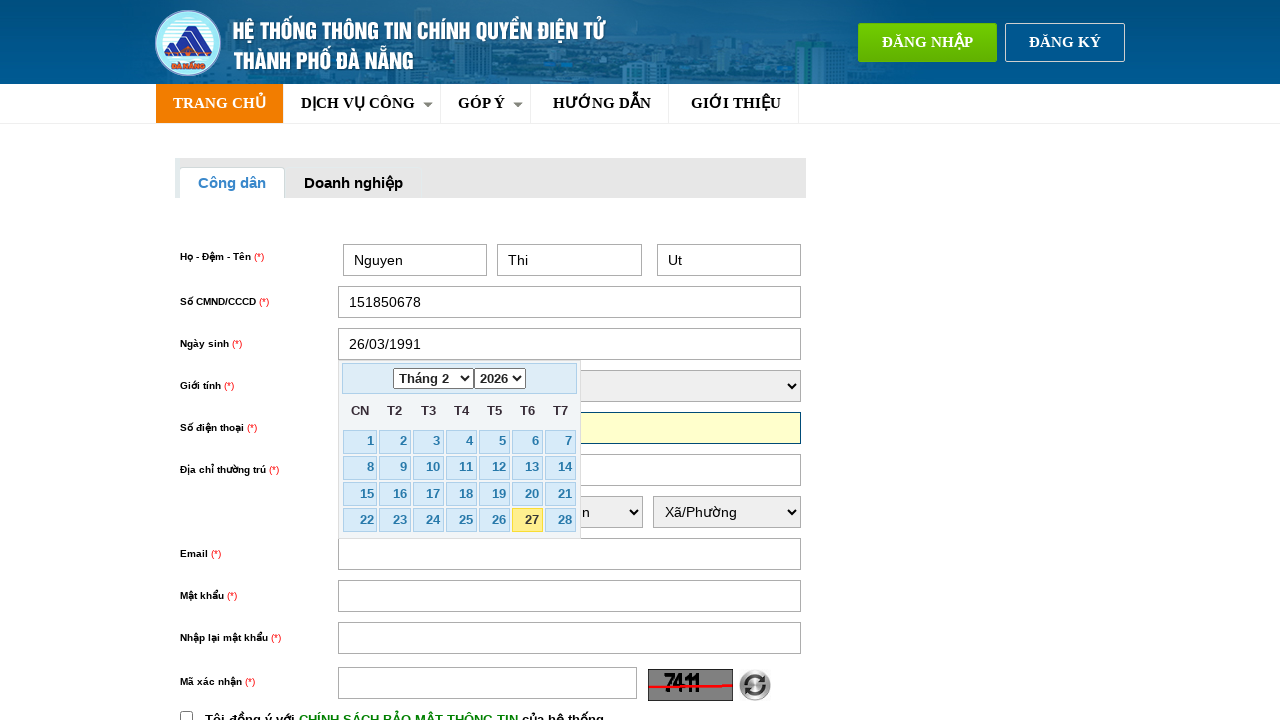

Filled permanent address description with '81 Mễ Trì Thượng' on #motaThuongTru
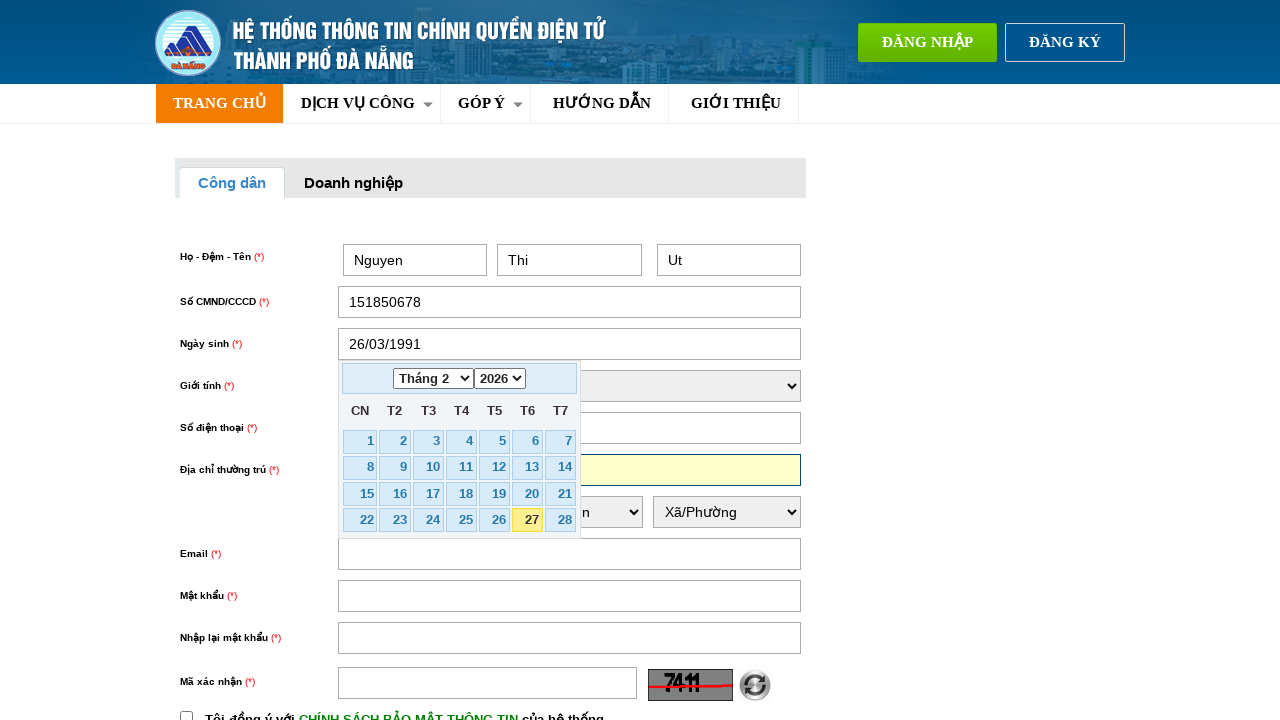

Selected province/city 'thành phố Hà Nội' on #thuongtru_tinhthanh
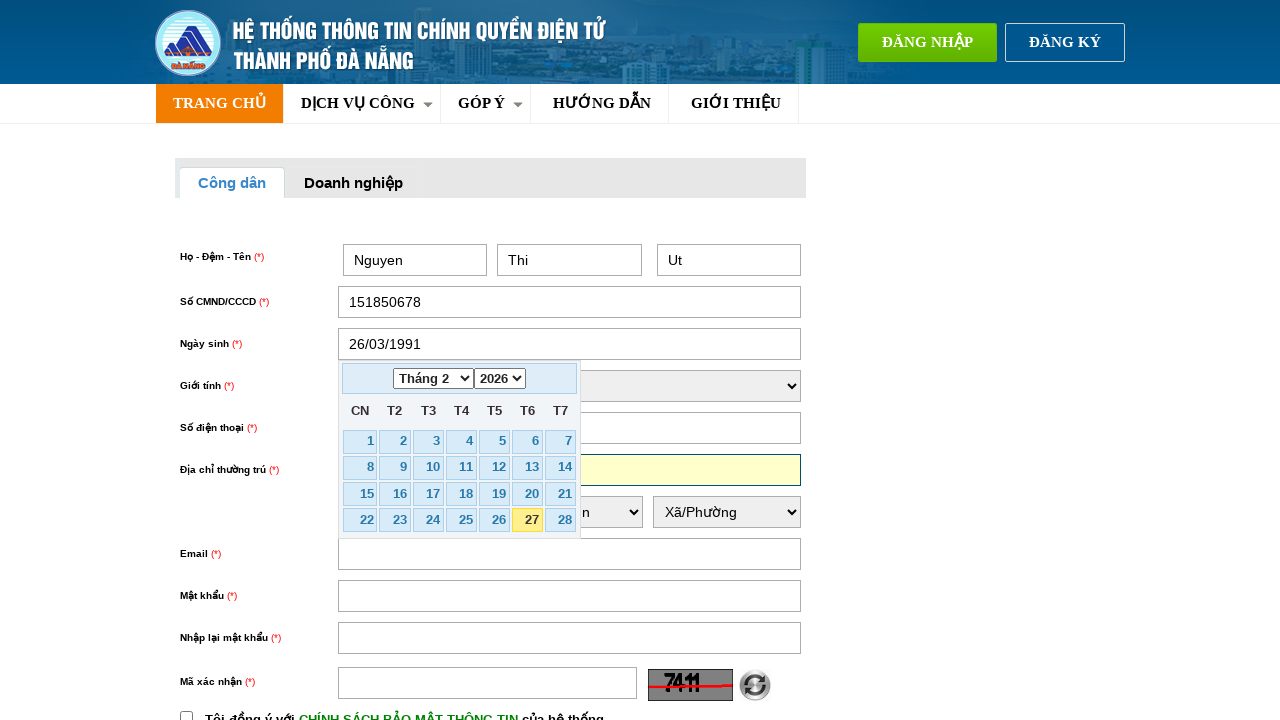

Waited 1000ms for district dropdown to update
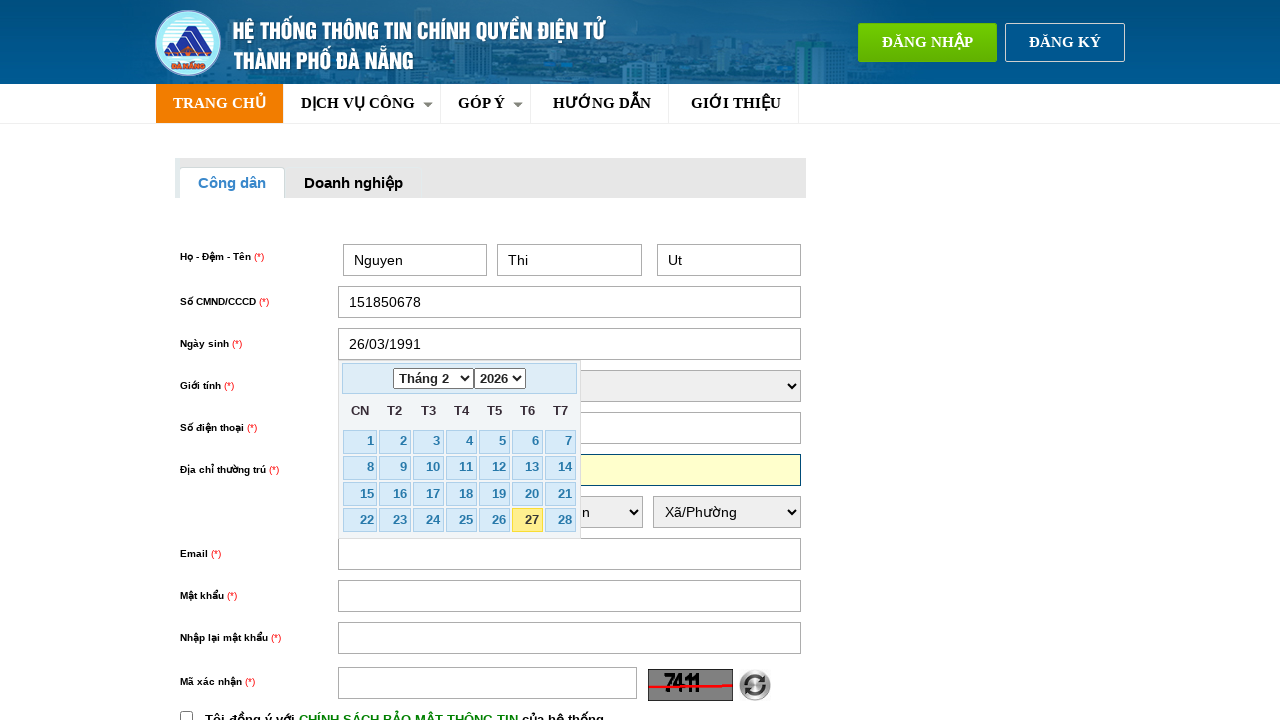

Selected district 'Quận Bắc Từ Liêm' on #thuongtru_quanhuyen
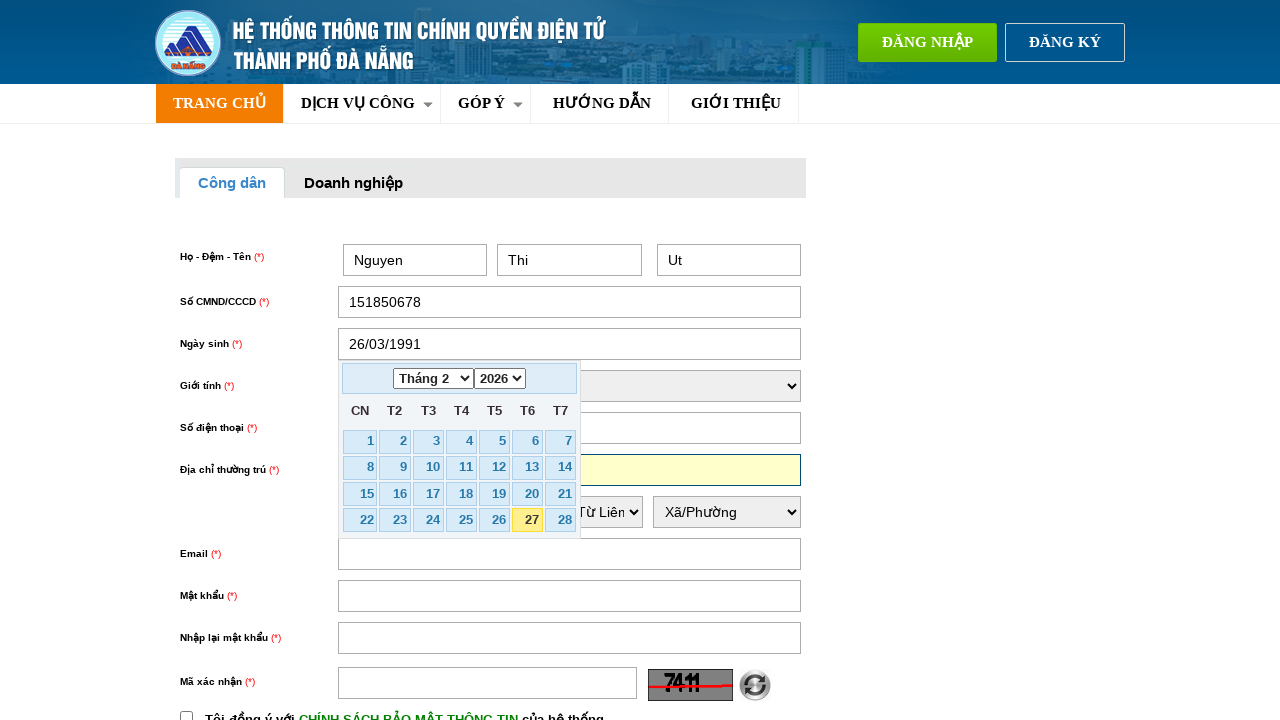

Waited 1000ms for ward dropdown to update
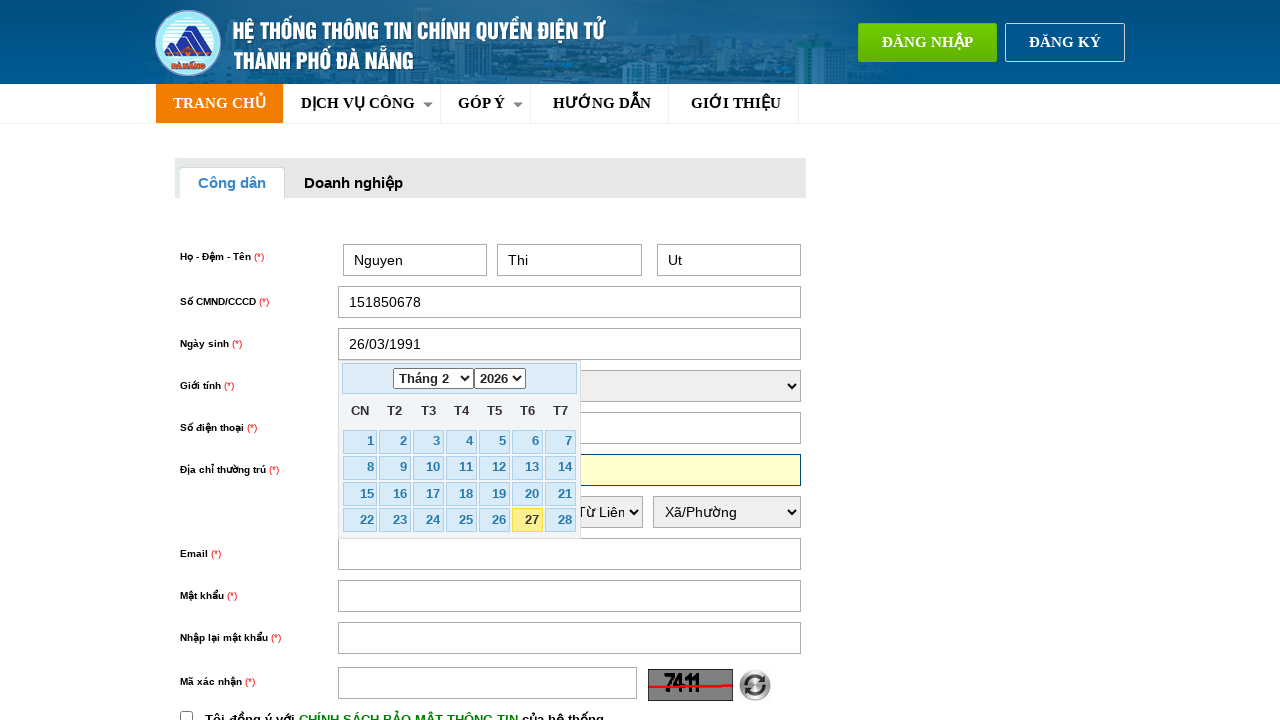

Selected ward 'Phường Mễ Trì' on #thuongtru_phuongxa
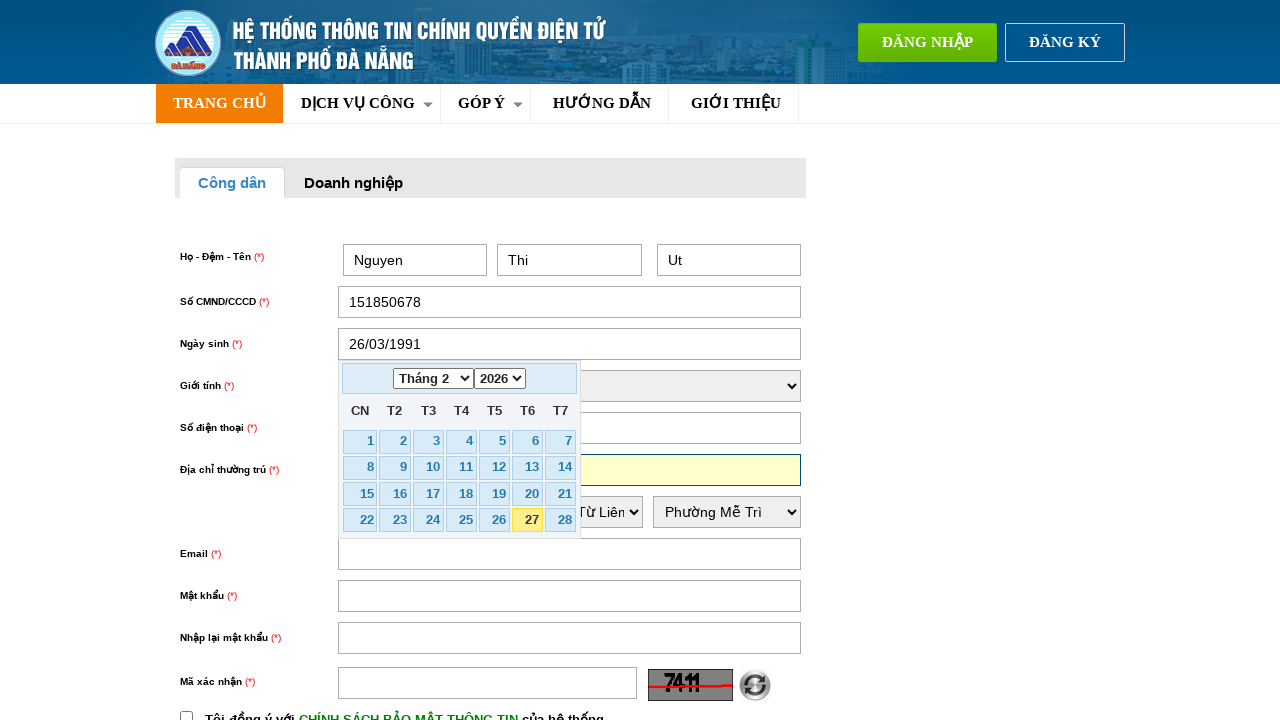

Filled email field with 'testuser_reg@example.com' on #email
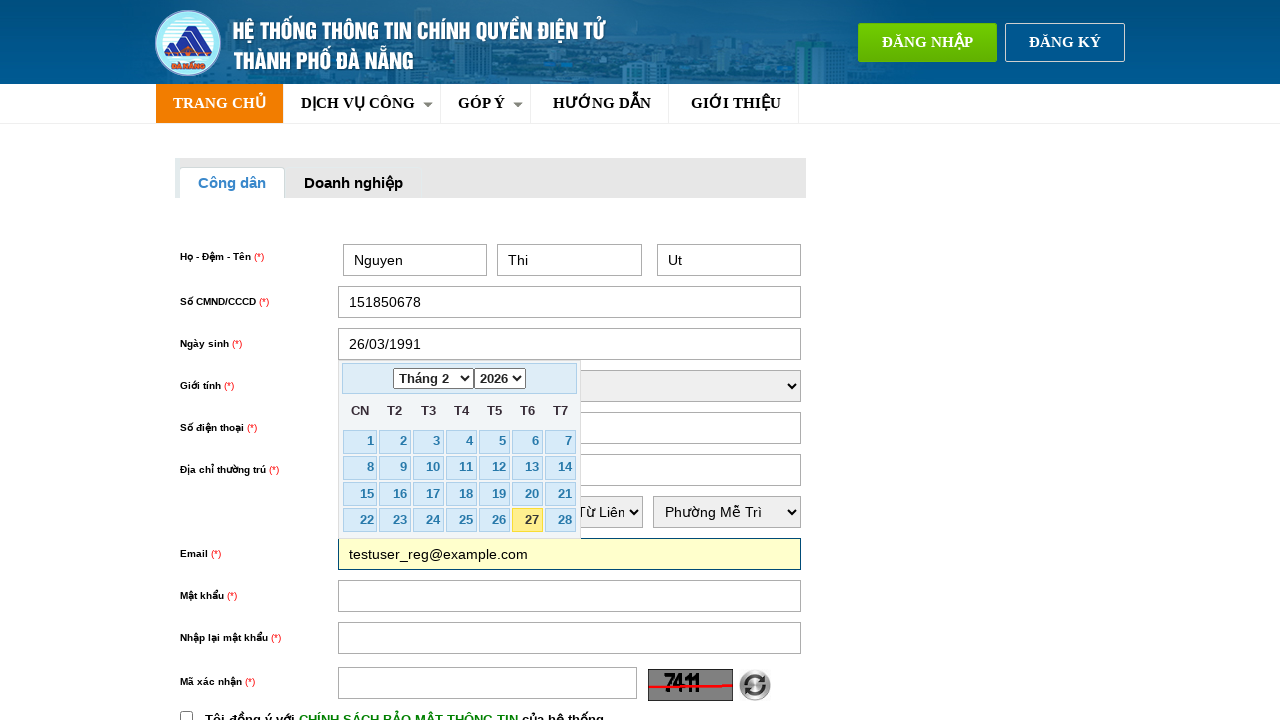

Filled password field with 'TestPass123!' on #password
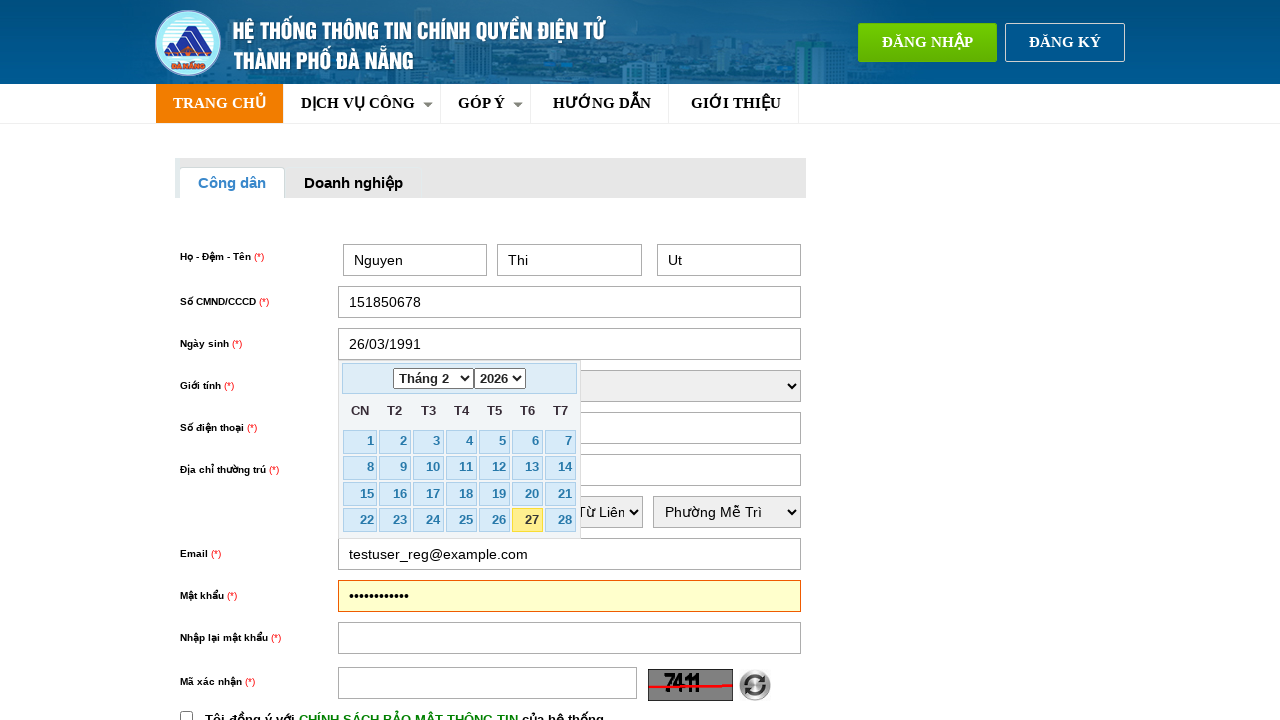

Filled password confirmation field with 'TestPass123!' on #rePassword
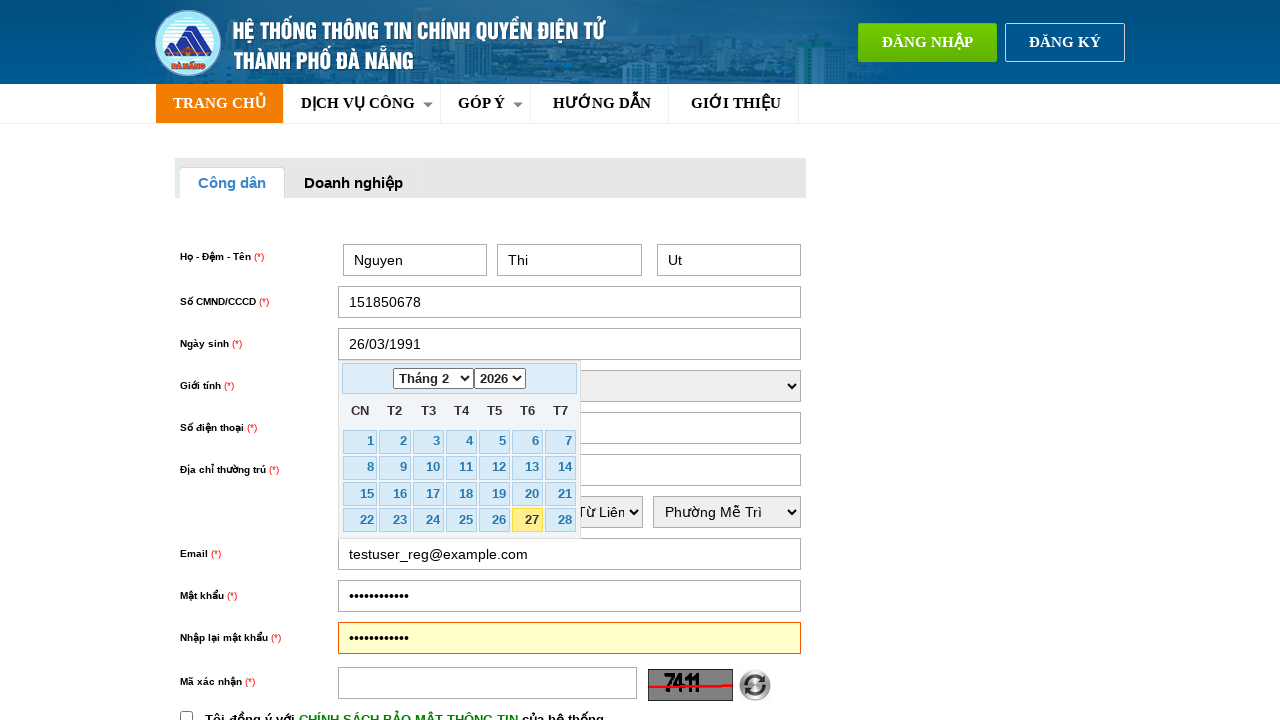

Clicked policy agreement checkbox at (186, 714) on #chinhSach
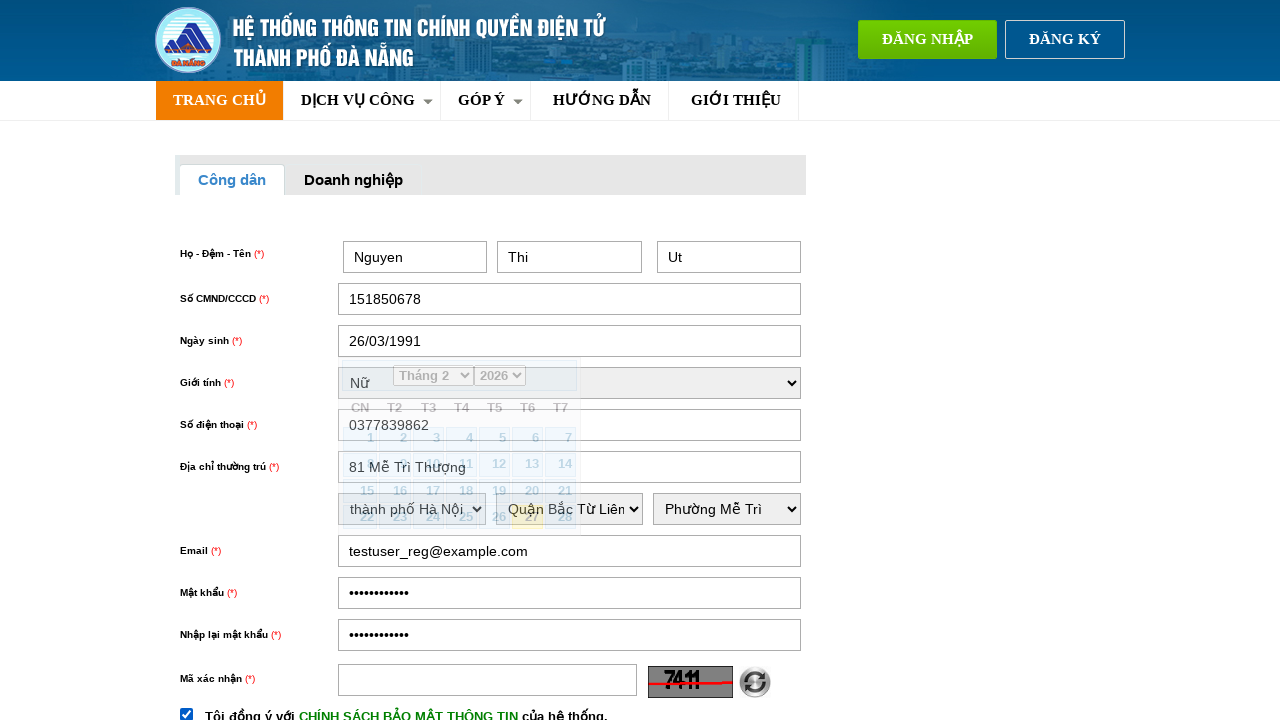

Clicked form submit button at (405, 577) on #button2
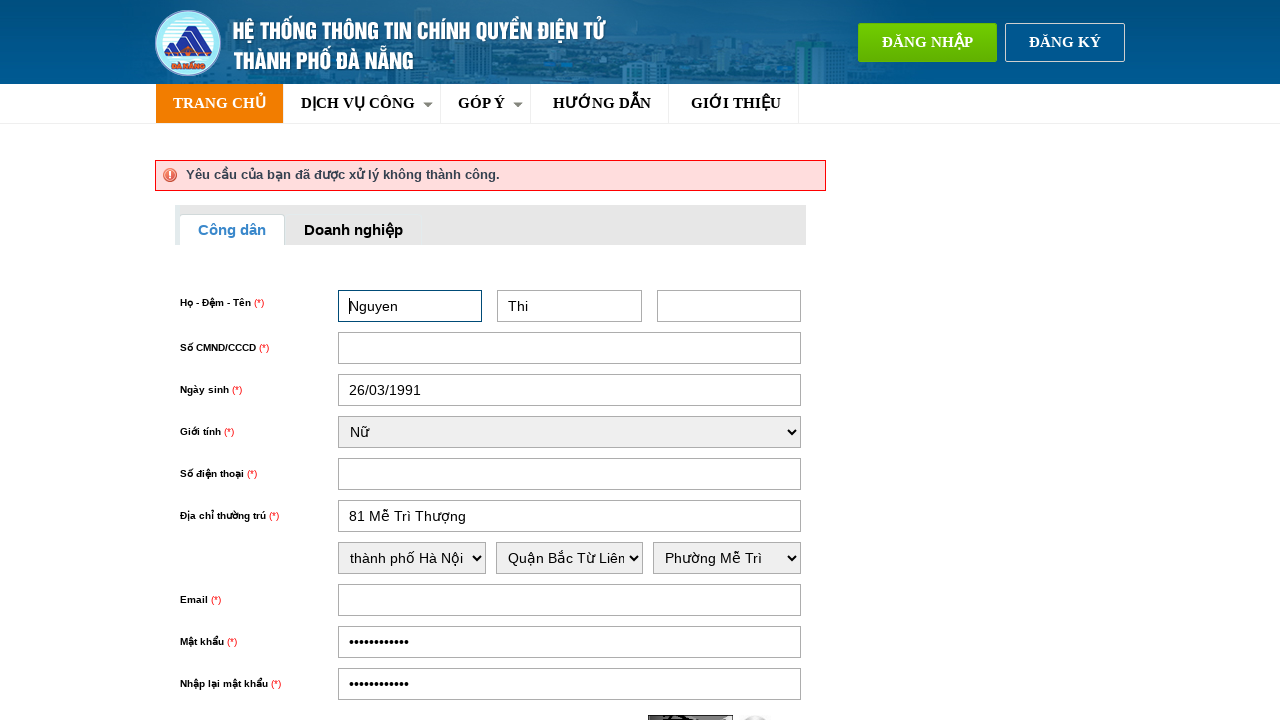

Error message appeared on form submission
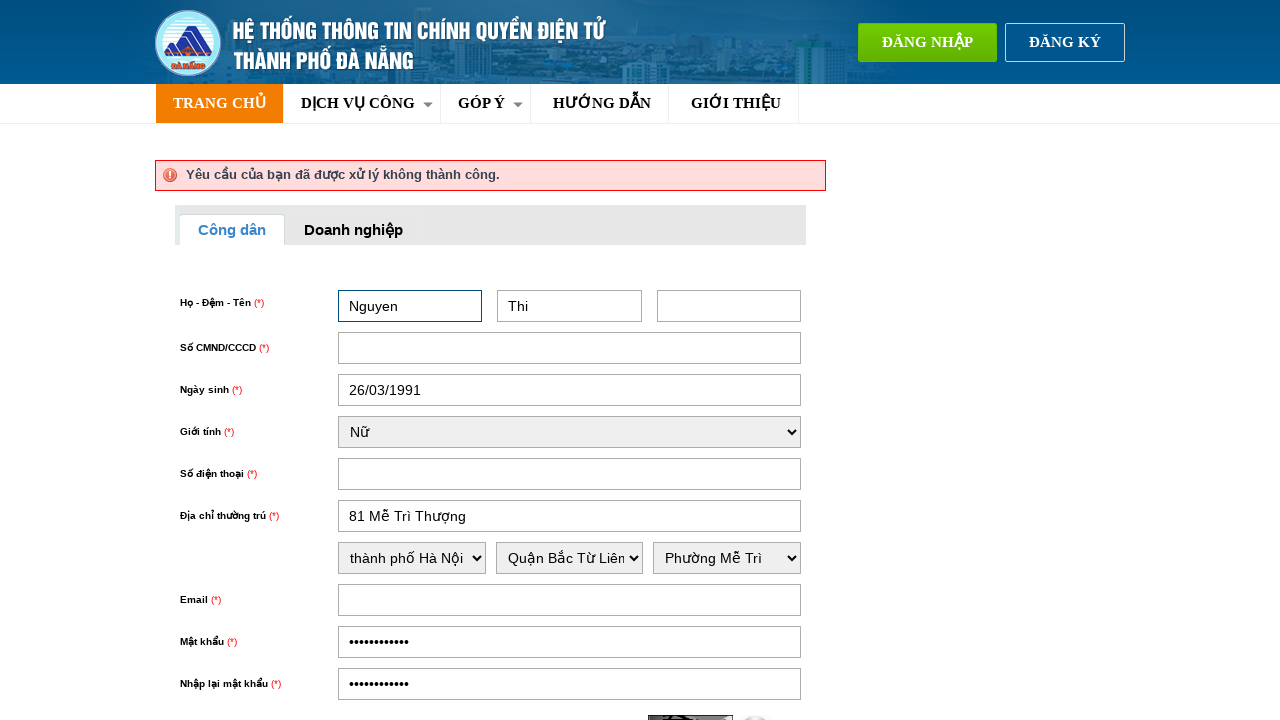

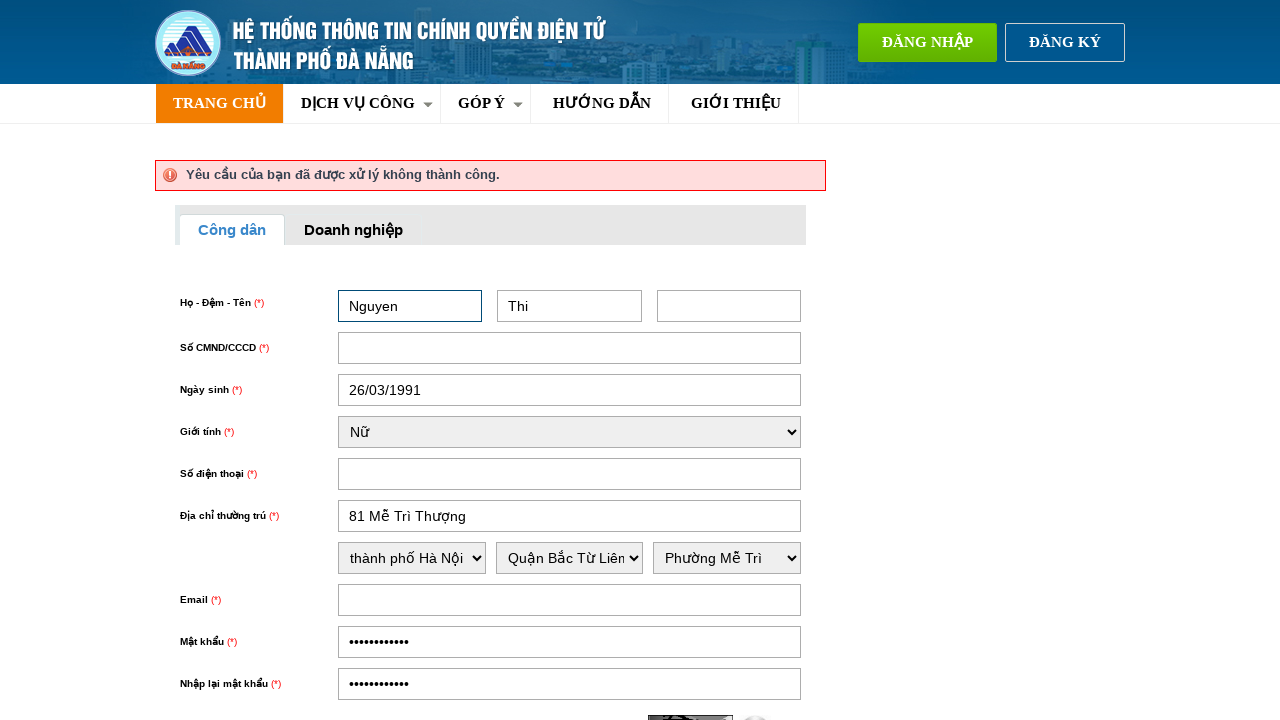